Navigates to the DemoBlaze website and verifies the page title to ensure the correct page has loaded

Starting URL: https://www.demoblaze.com/

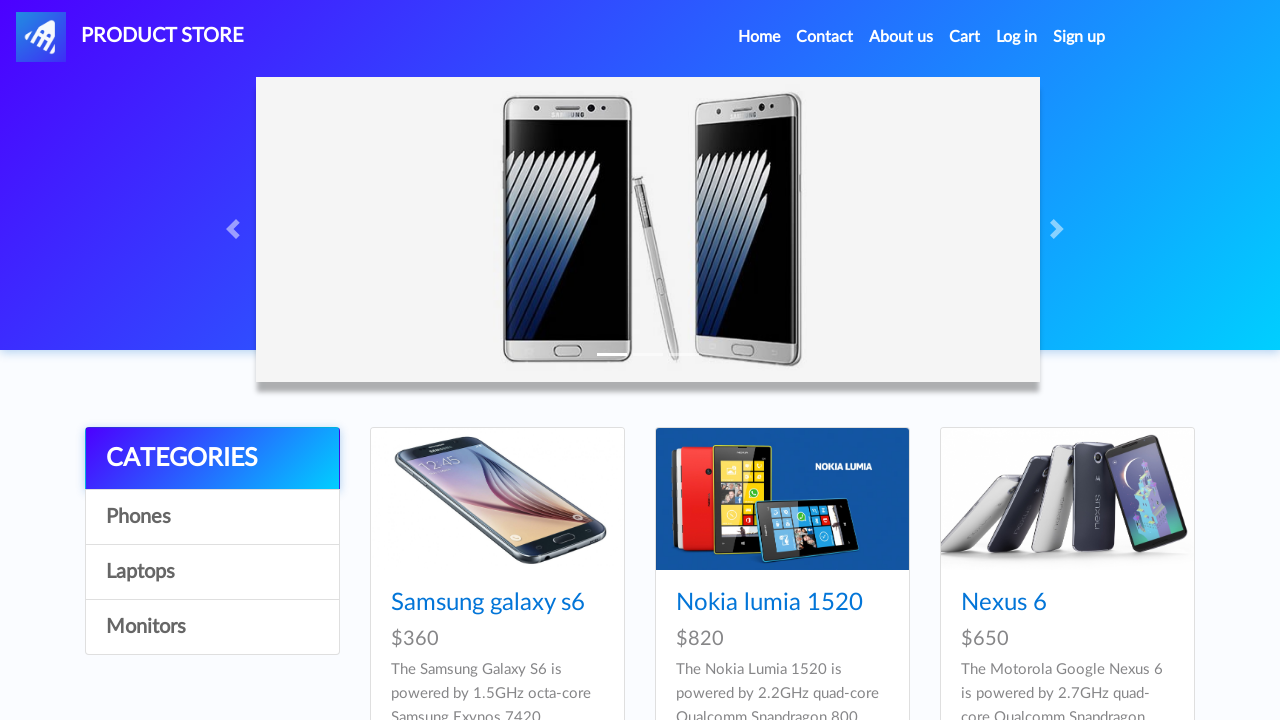

Navigated to DemoBlaze website at https://www.demoblaze.com/
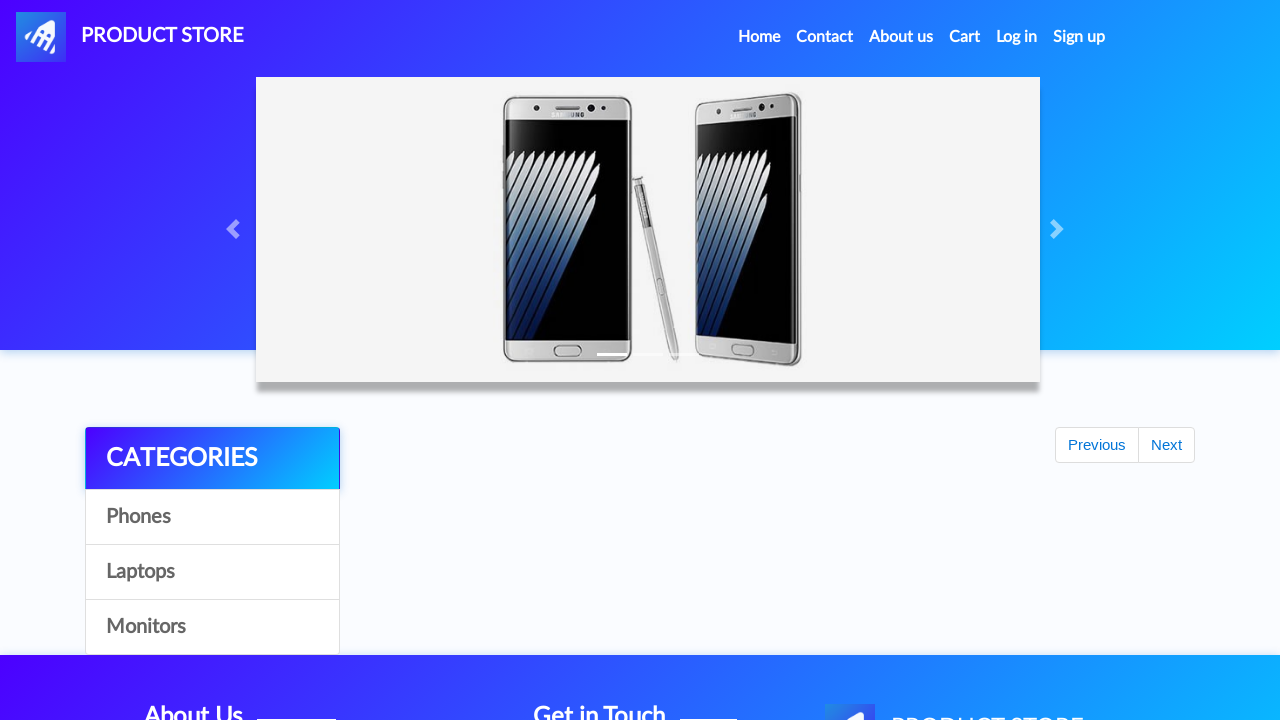

Retrieved page title
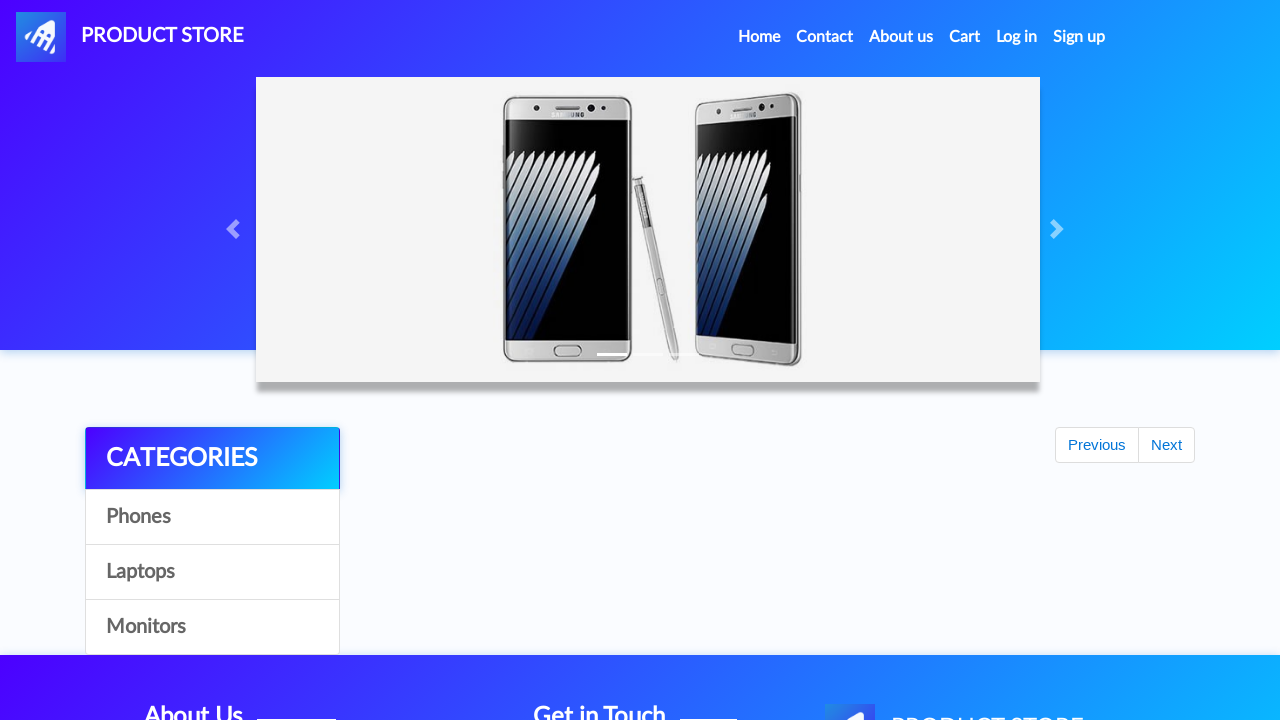

Page title verified as 'STORE' - correct website loaded
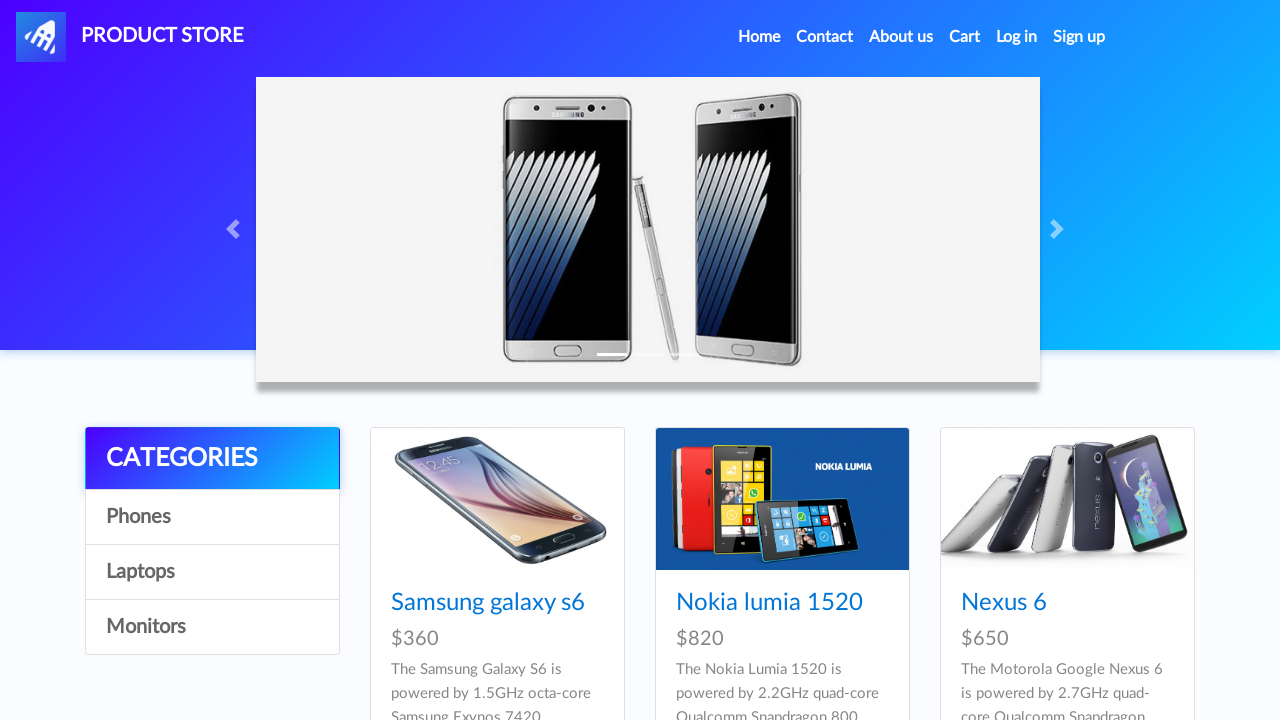

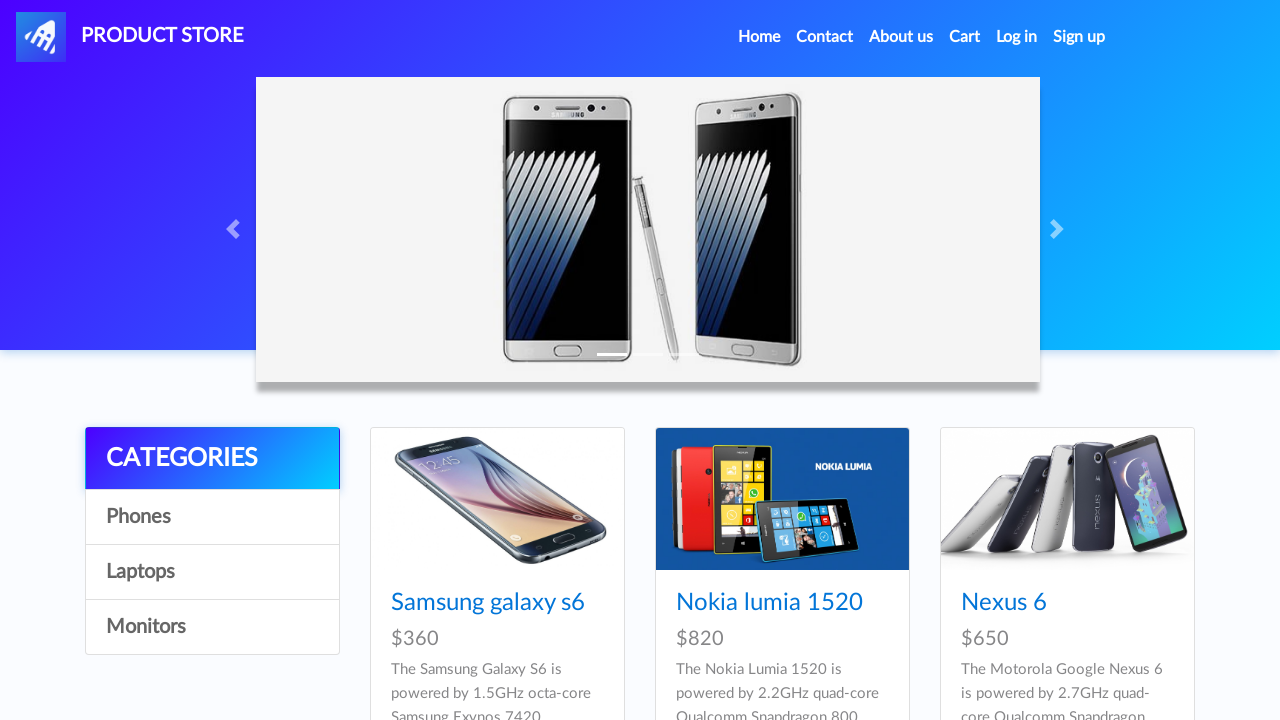